Tests scrolling functionality on Meesho website and clicks on the Cart button using JavaScript executor

Starting URL: https://www.meesho.com/

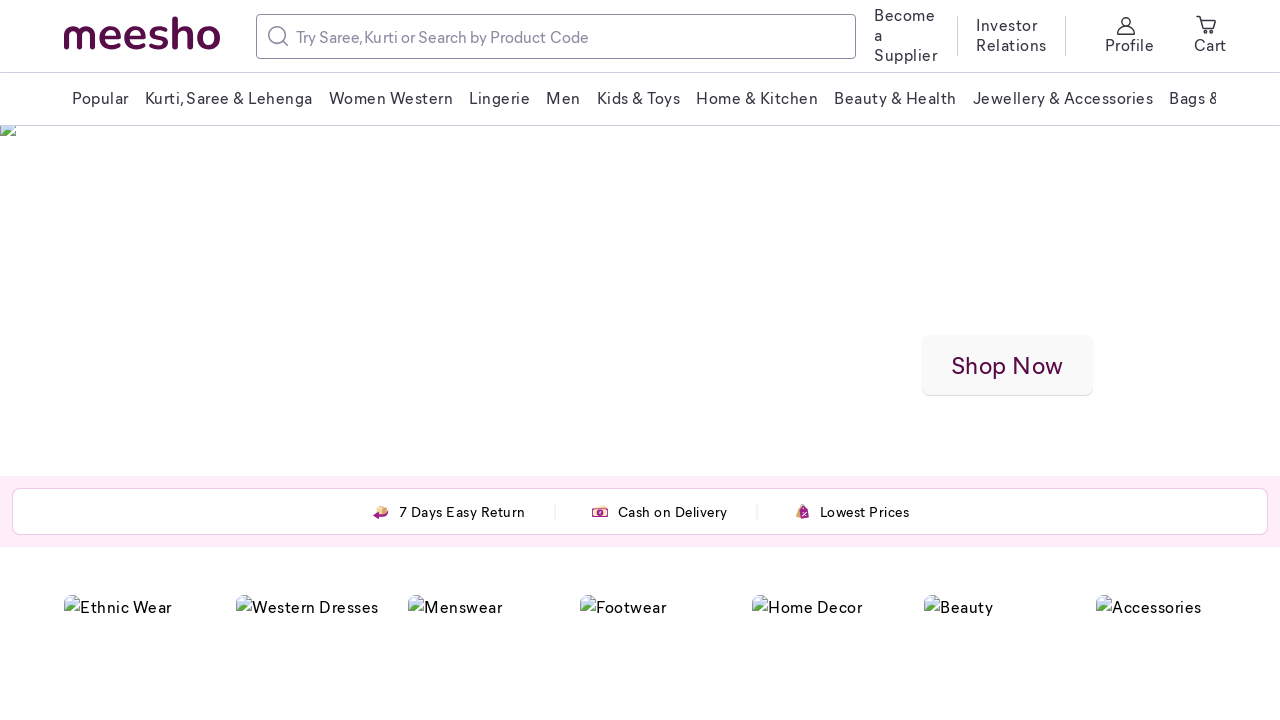

Scrolled down by 200 pixels vertically on Meesho website
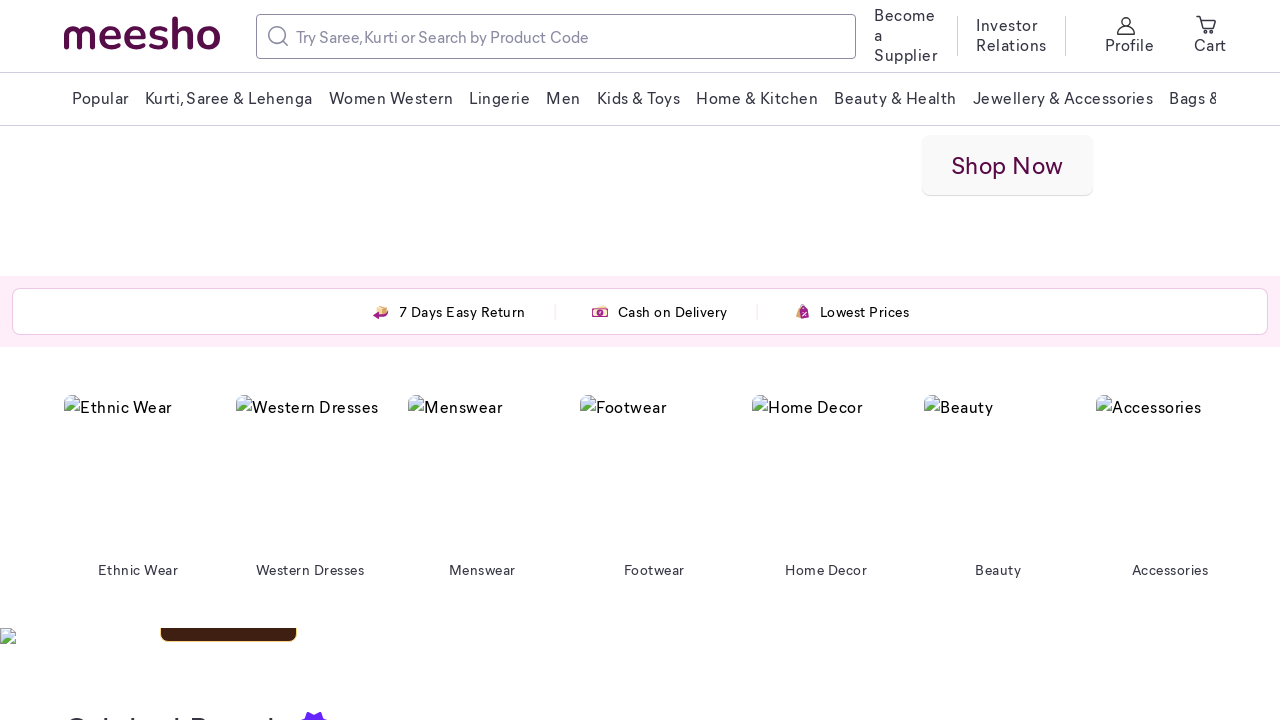

Waited 2 seconds for scroll animation to complete
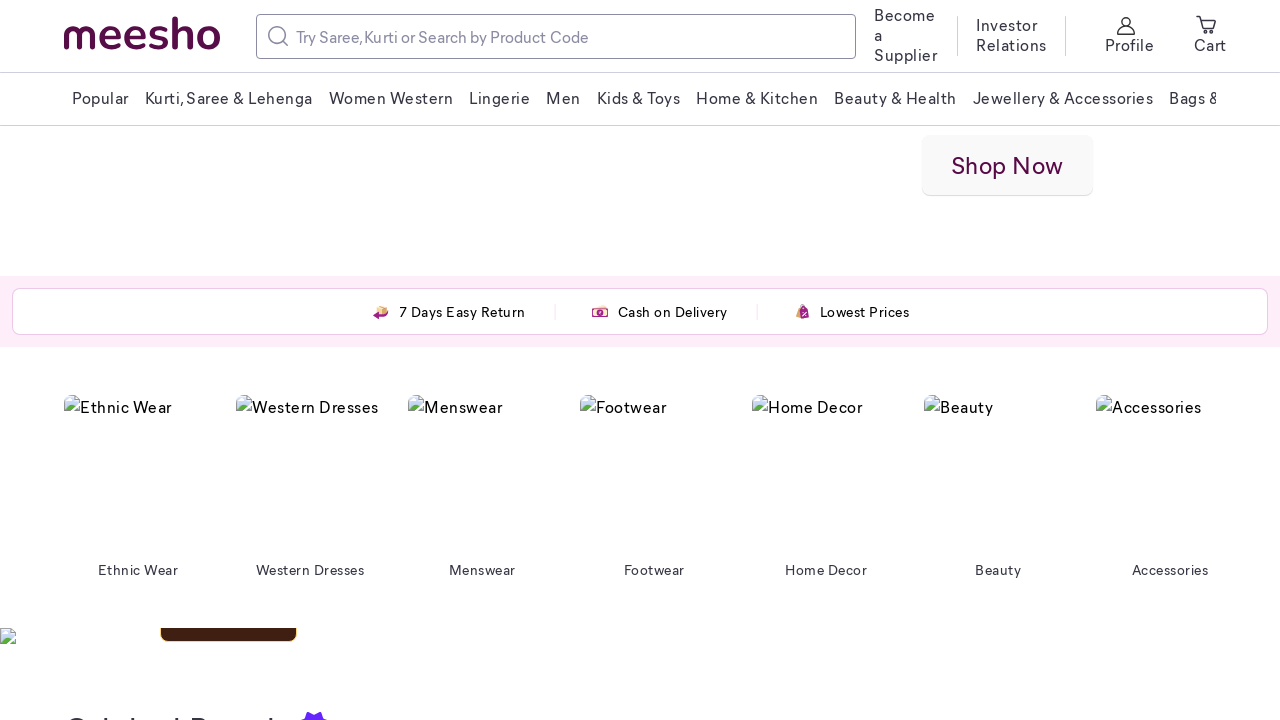

Scrolled 100 pixels horizontally and 200 pixels vertically
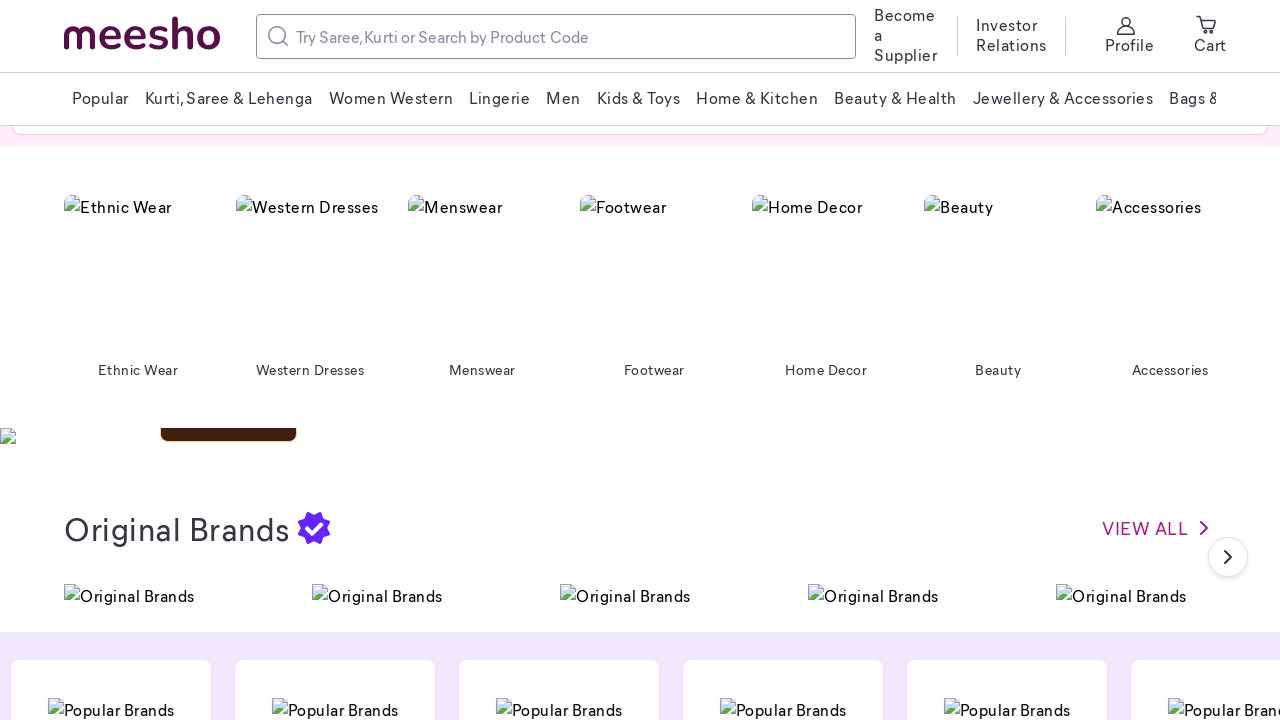

Located Cart button element
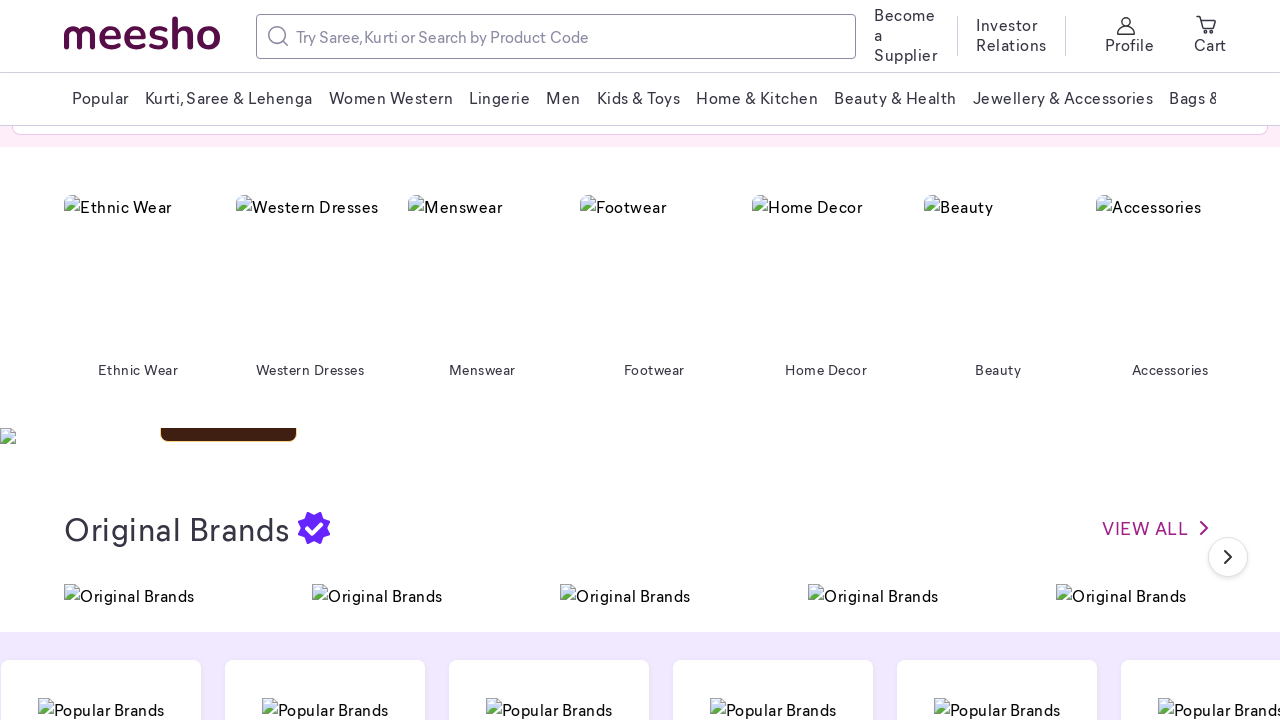

Clicked Cart button at (1210, 44) on xpath=//span[text()='Cart']
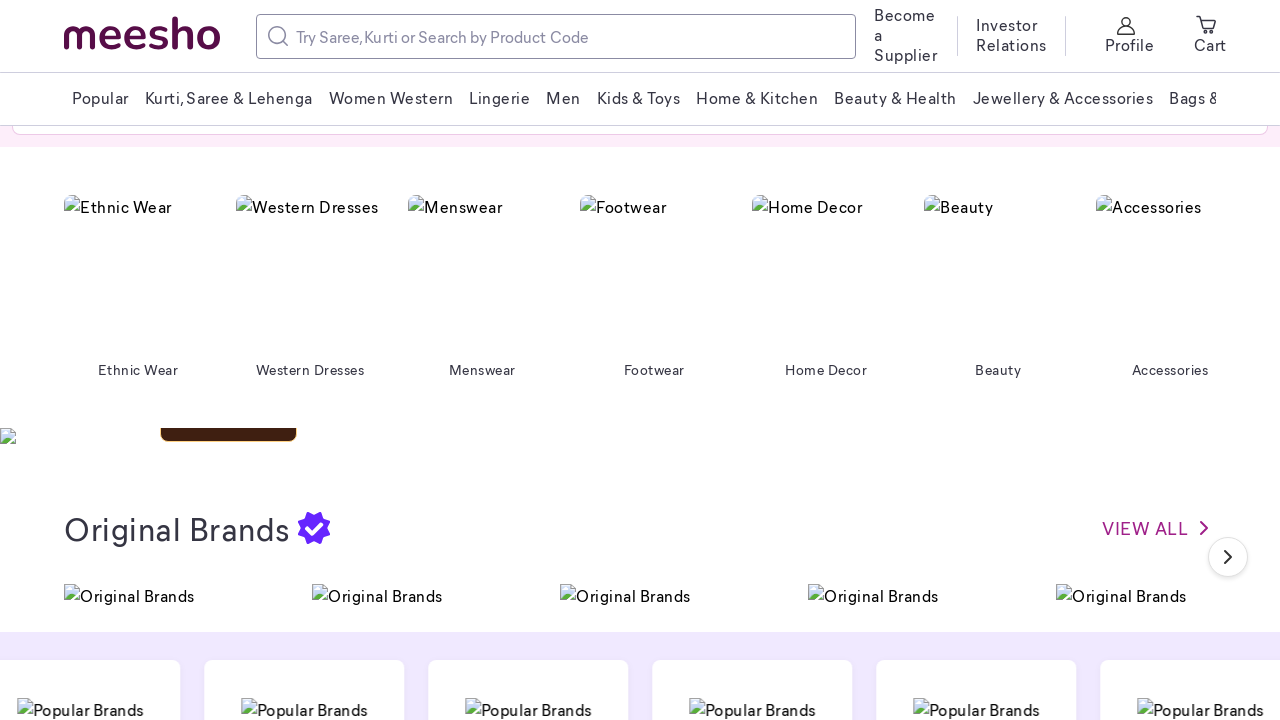

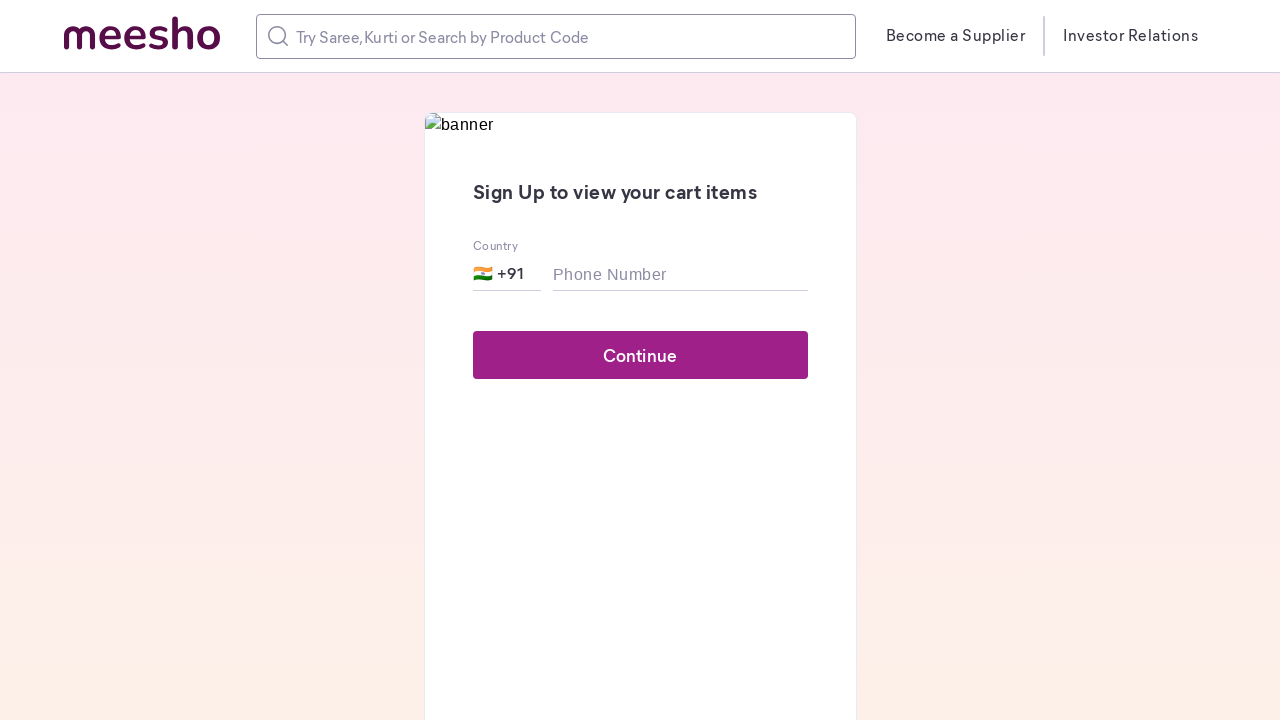